Tests various JavaScript scrolling techniques on a practice page including scrolling to specific positions, bottom of page, top of page, and scrolling to a specific element using different scroll behaviors, then clicking the element.

Starting URL: https://rahulshettyacademy.com/AutomationPractice/#/

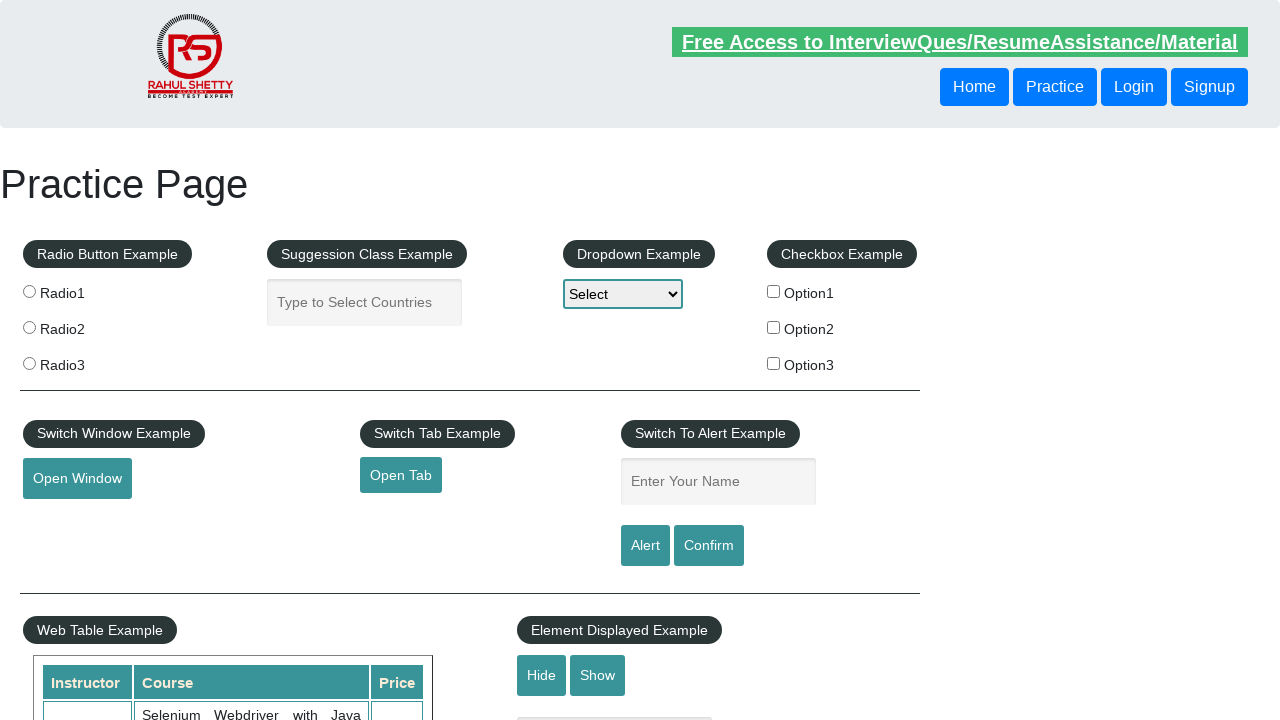

Scrolled down 500px on the page
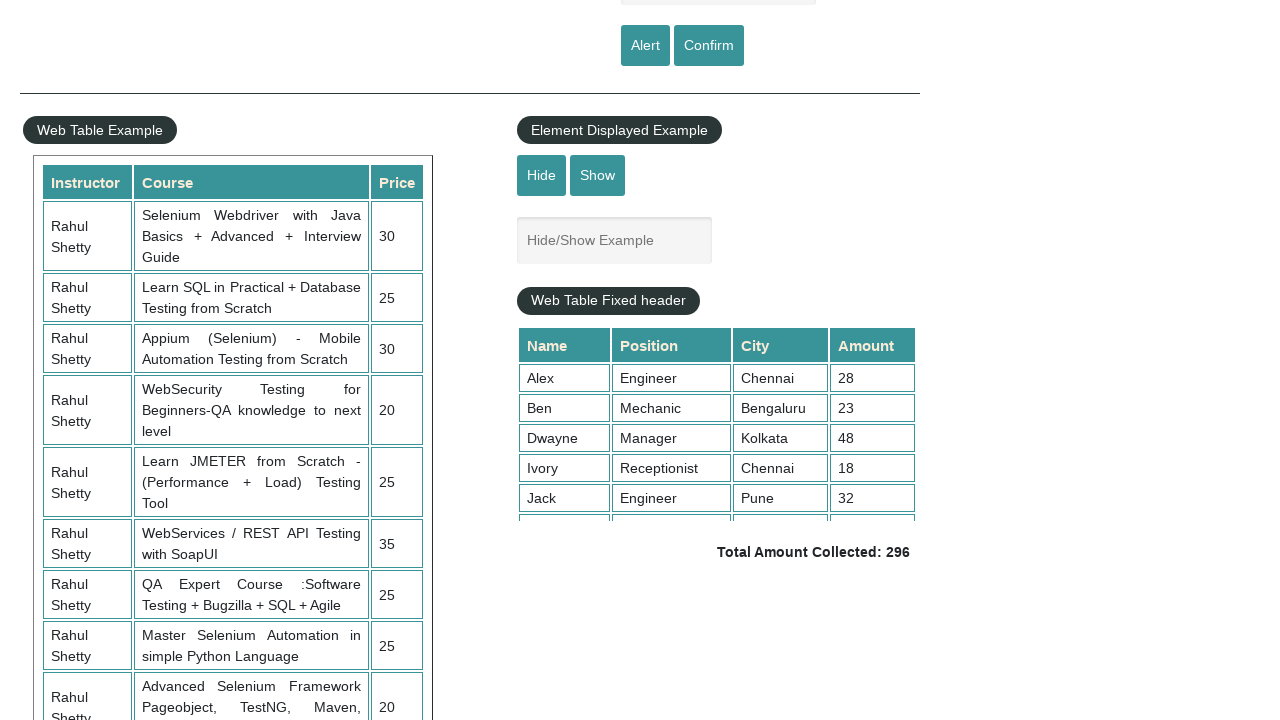

Scrolled to bottom of the page
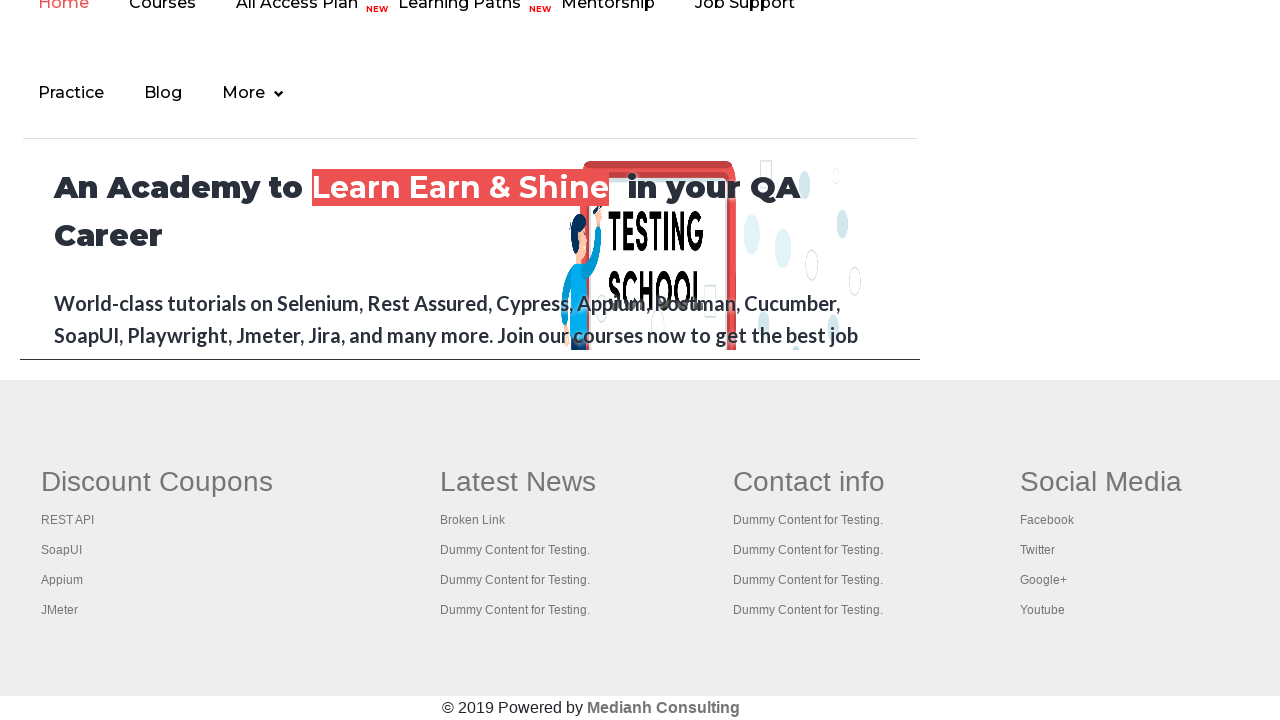

Scrolled to top of the page
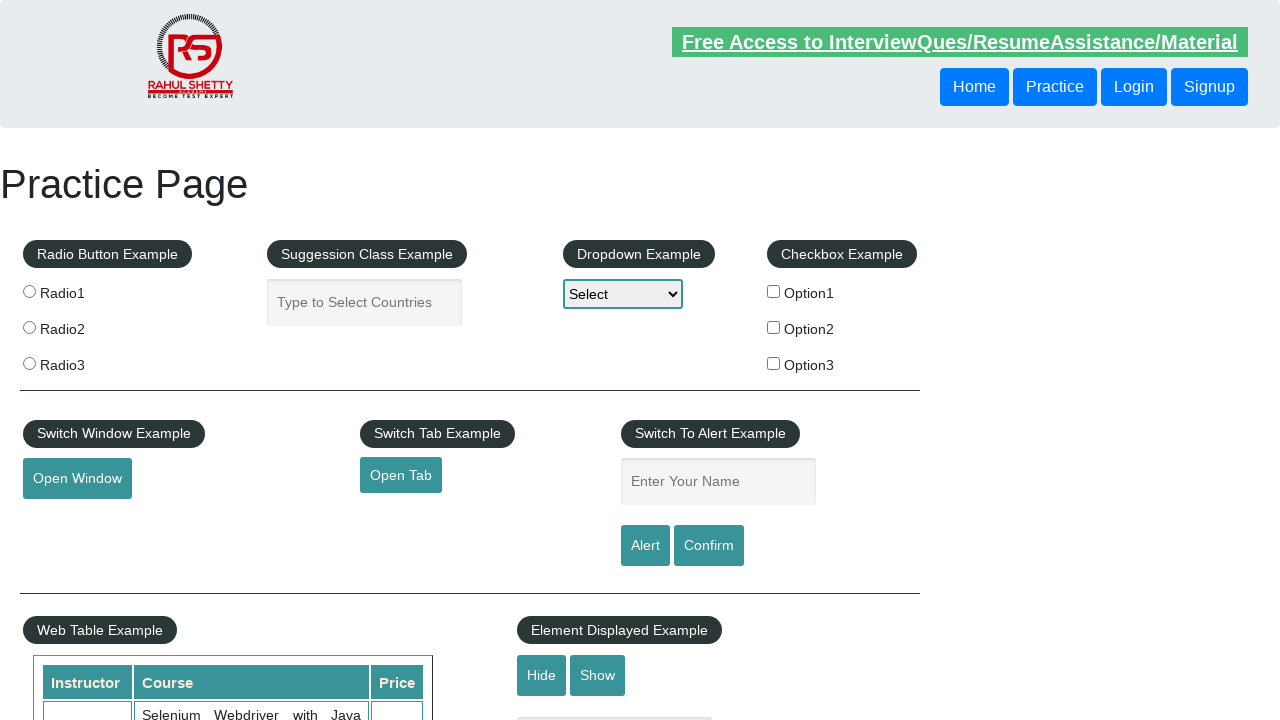

Located the mouse hover element
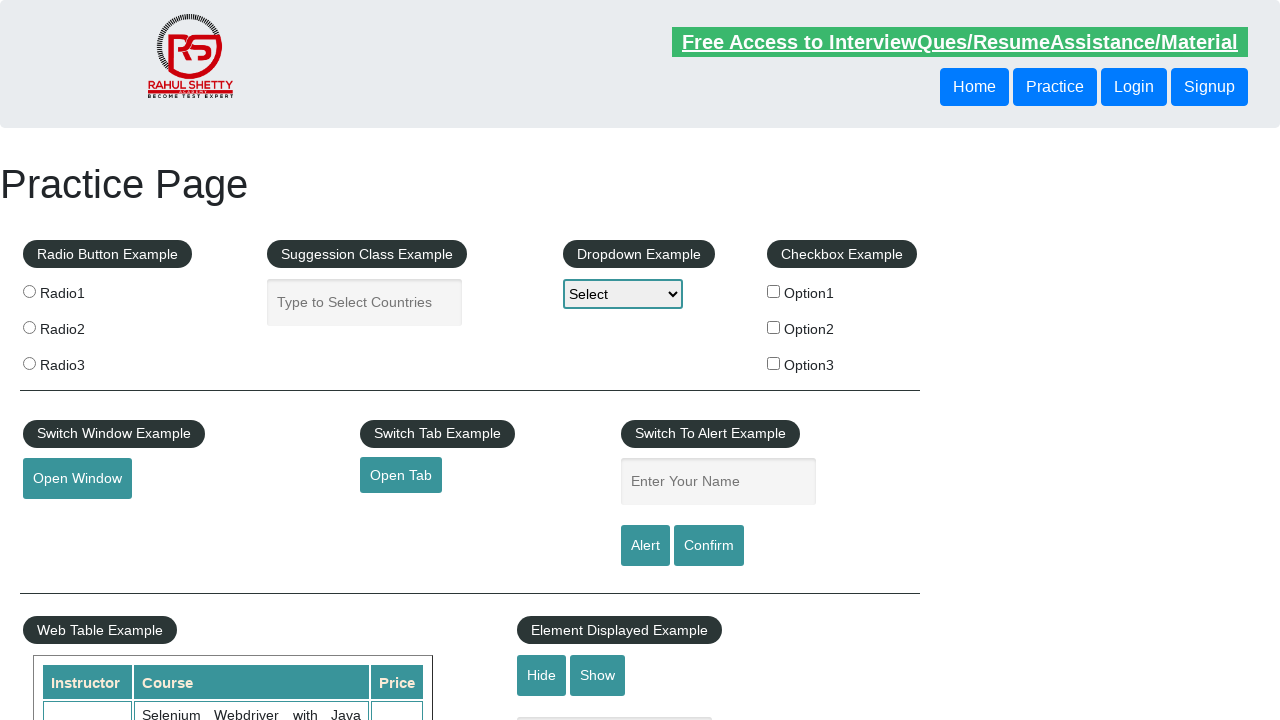

Scrolled to element and aligned to top
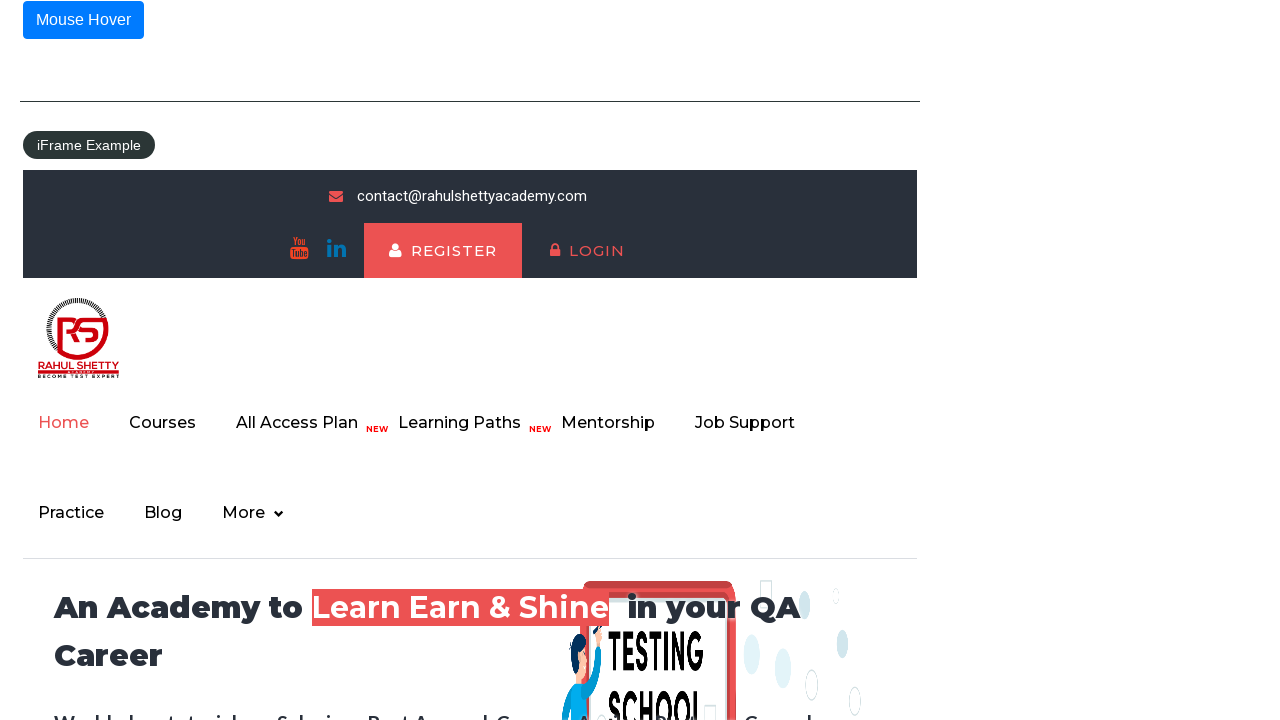

Scrolled to element and aligned to bottom
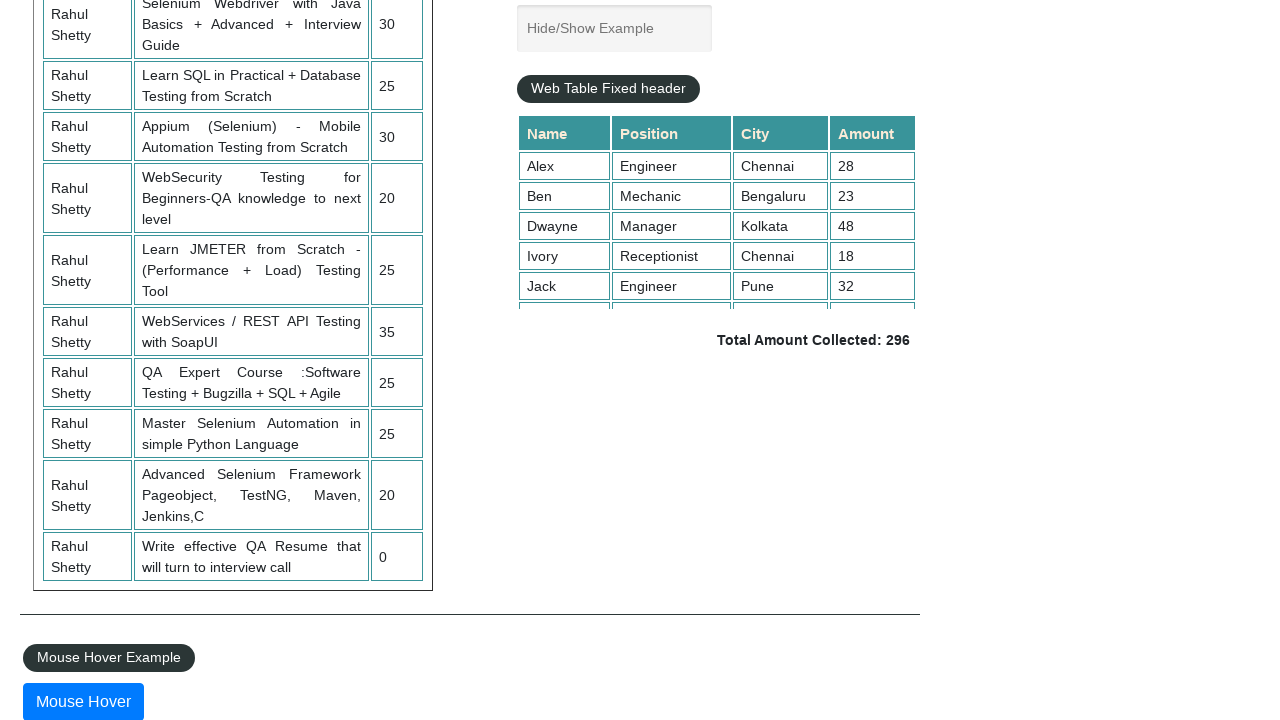

Scrolled to element and centered on screen
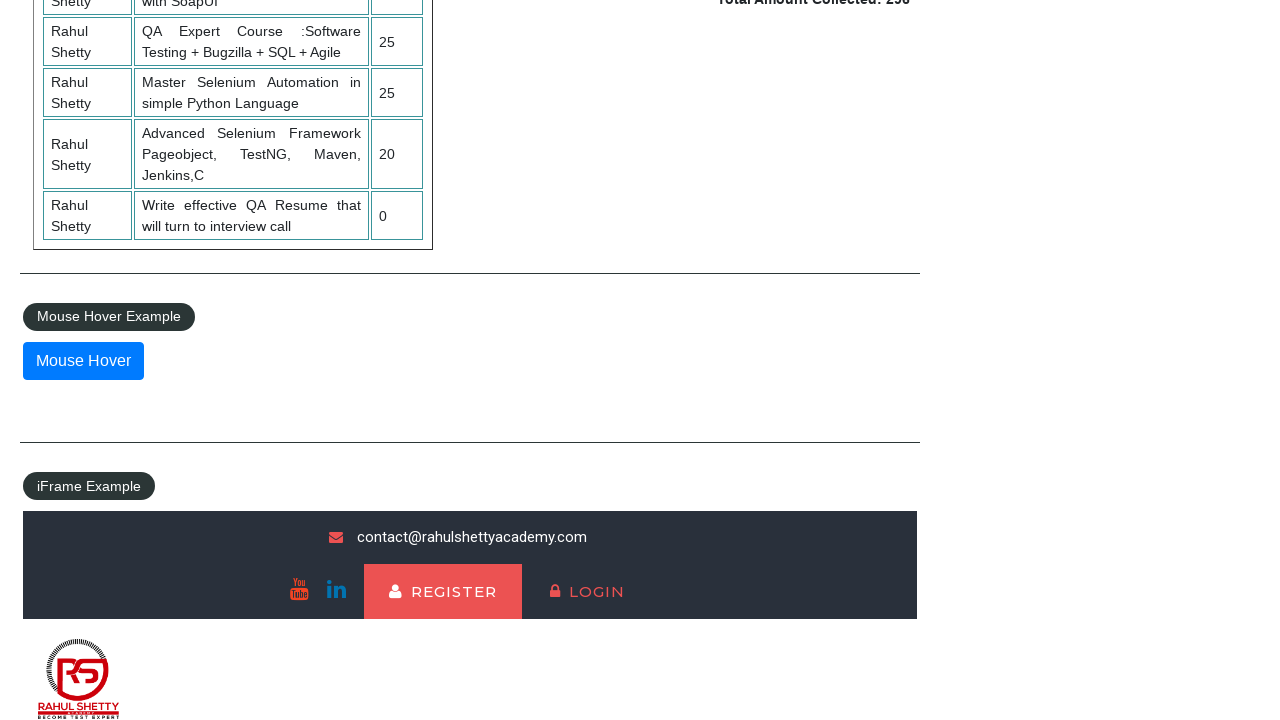

Clicked the mouse hover element using JavaScript
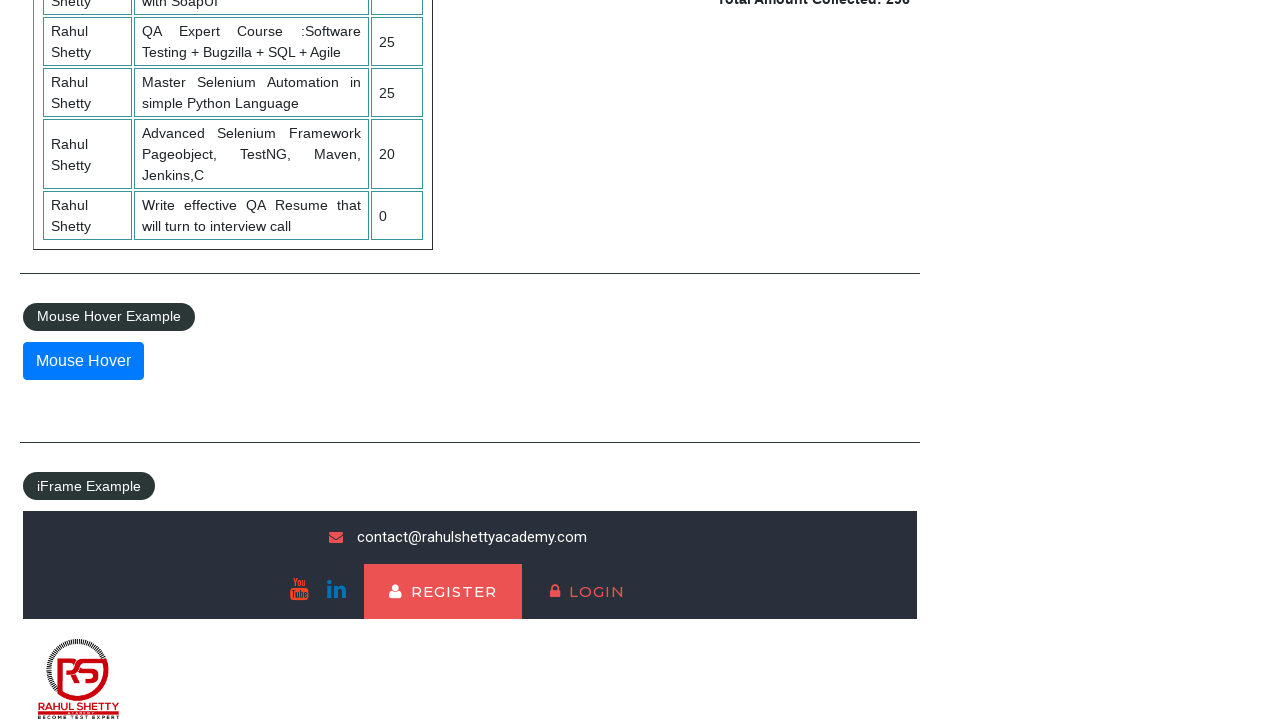

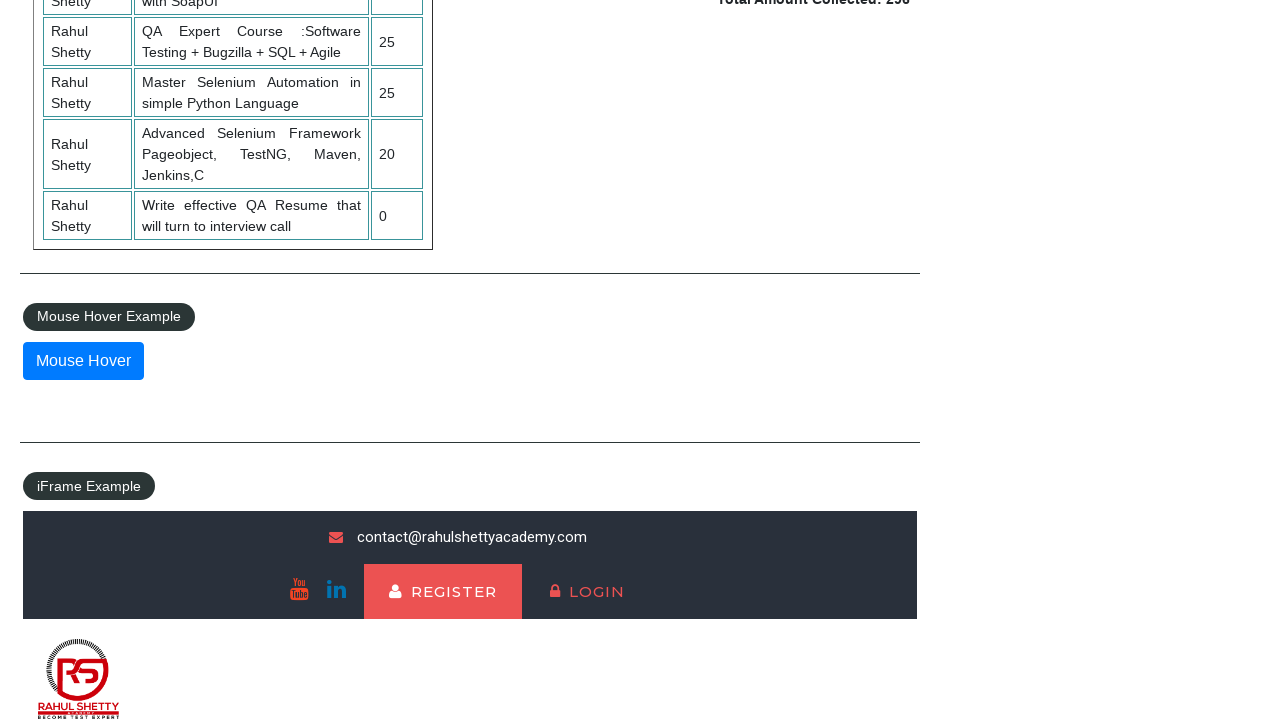